Tests web table functionality by verifying the table structure (rows and columns count) and navigating through pagination to interact with table data across multiple pages.

Starting URL: https://testautomationpractice.blogspot.com/

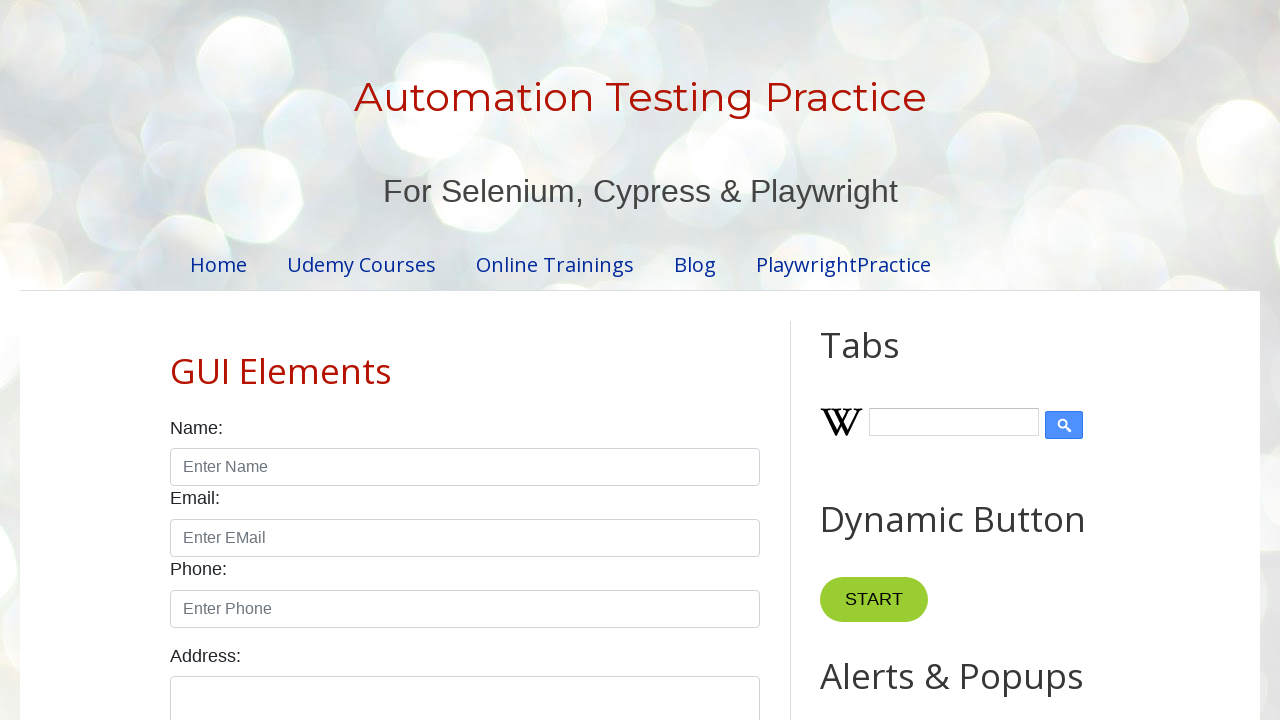

Located the product table element
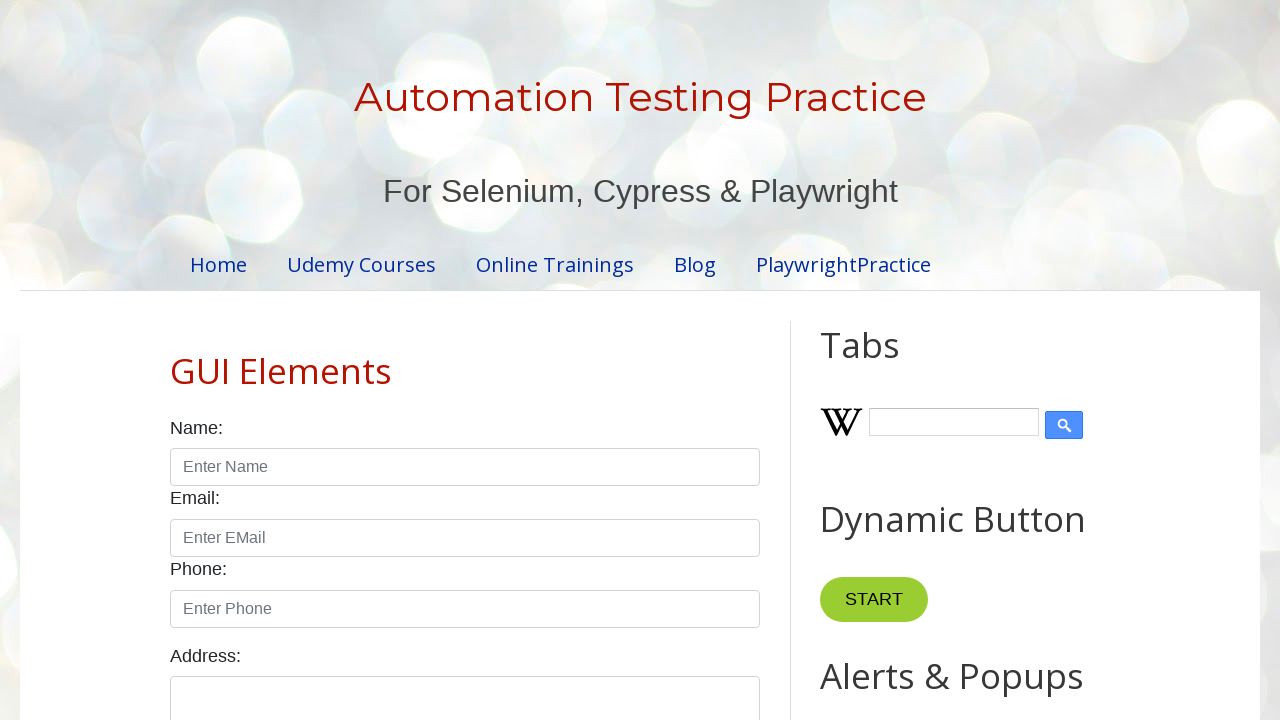

Waited for product table to be visible
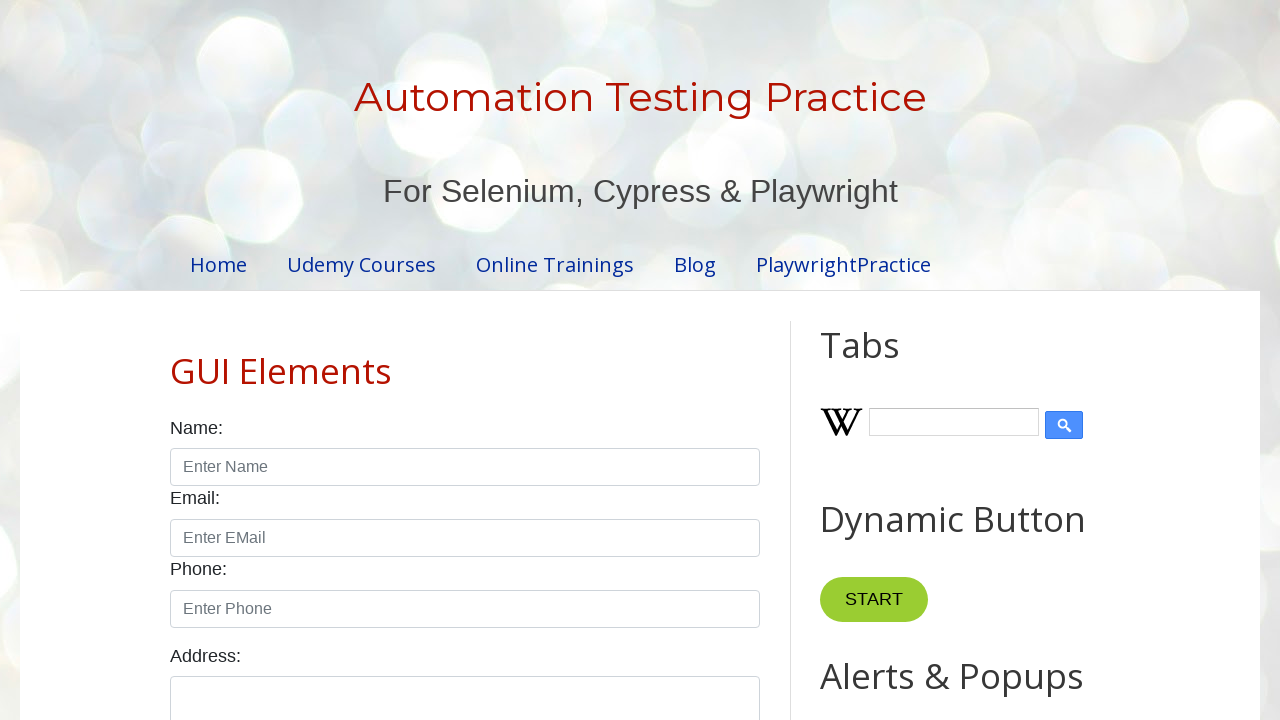

Located table header columns
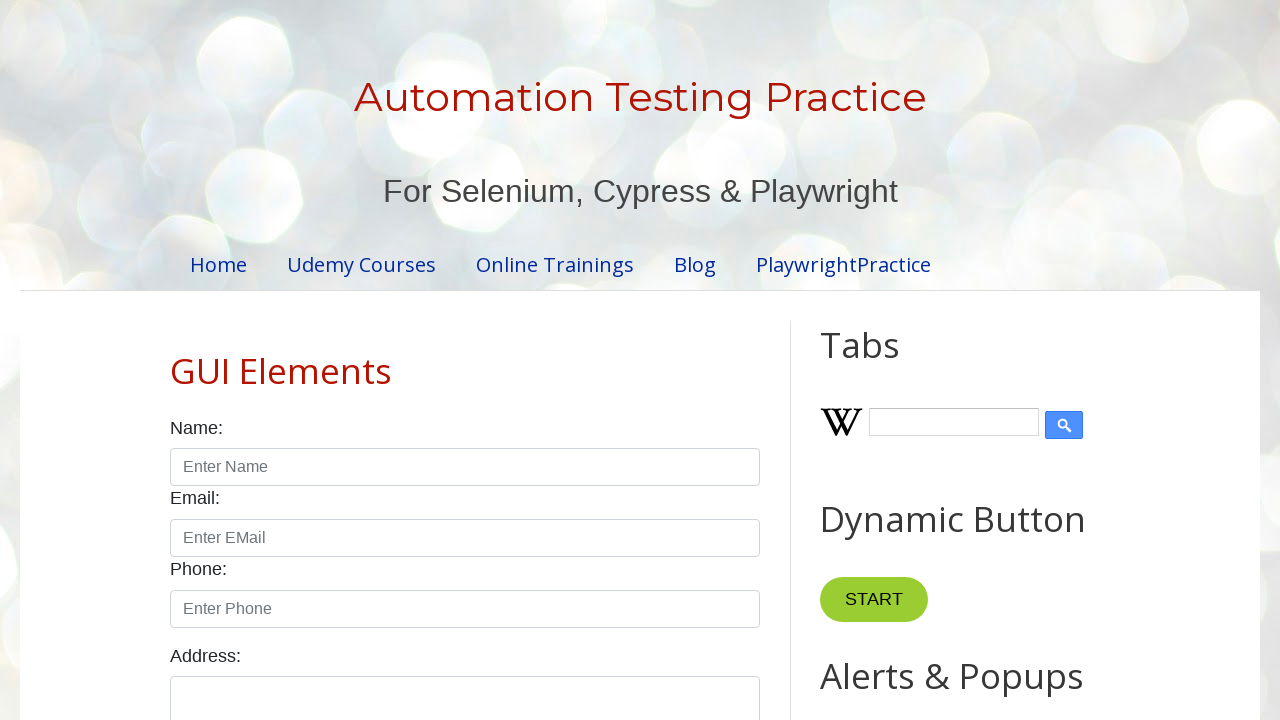

Verified table has 4 columns
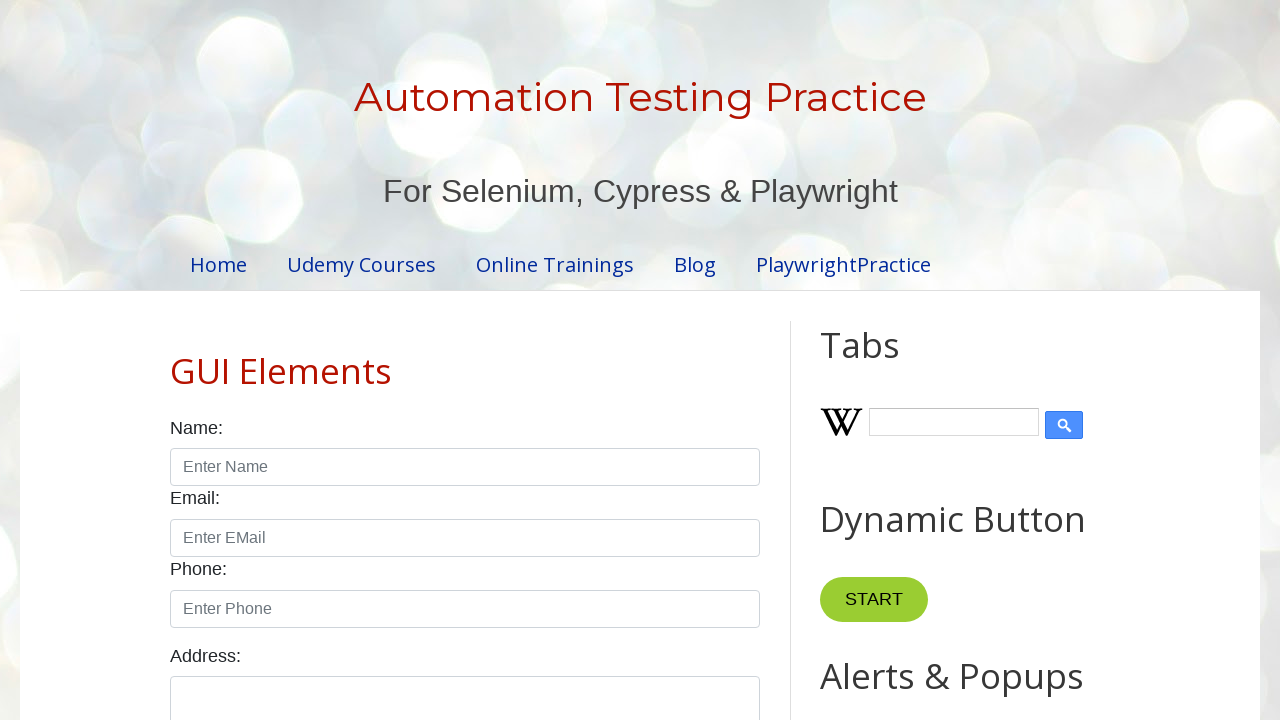

Located table body rows
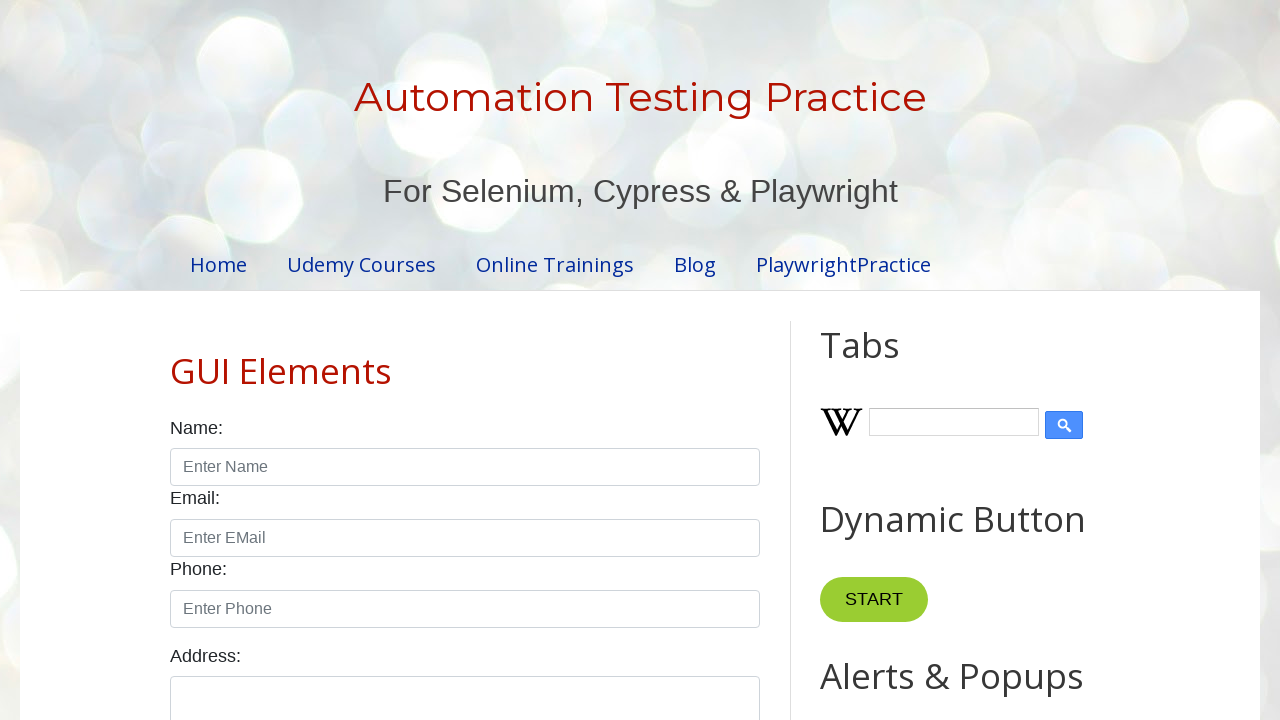

Verified table has 5 rows on initial page
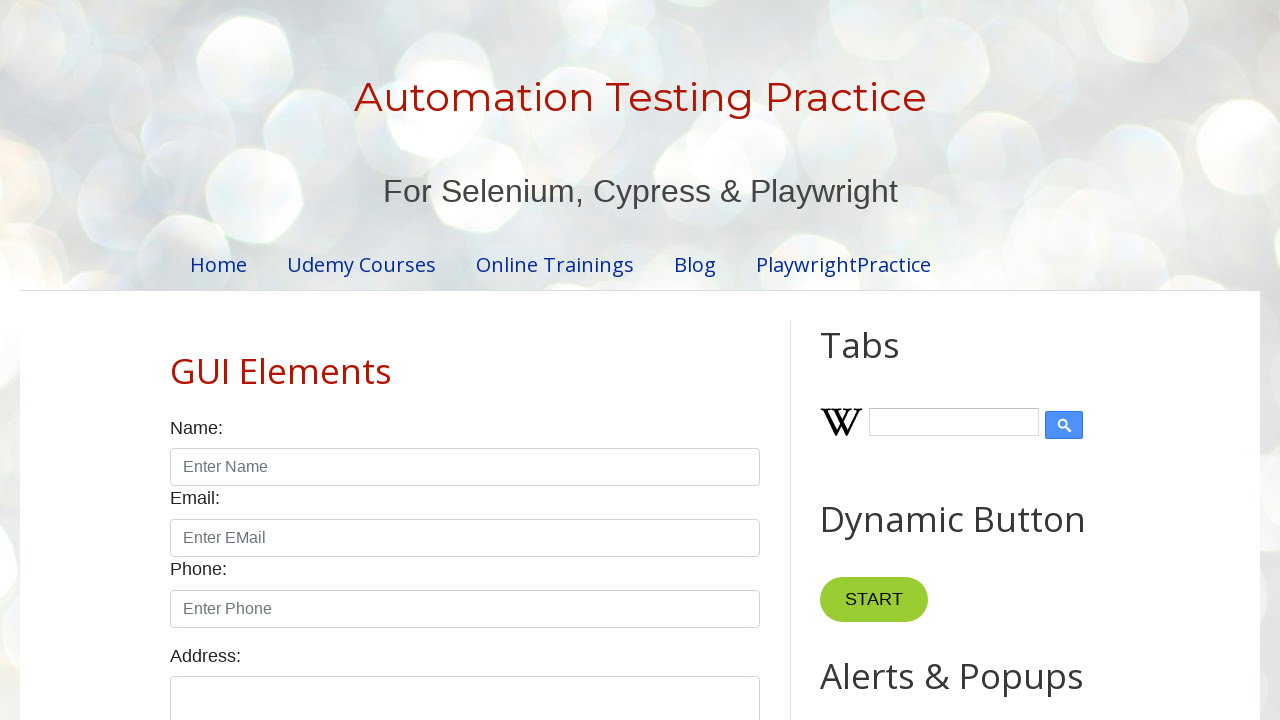

Located pagination elements
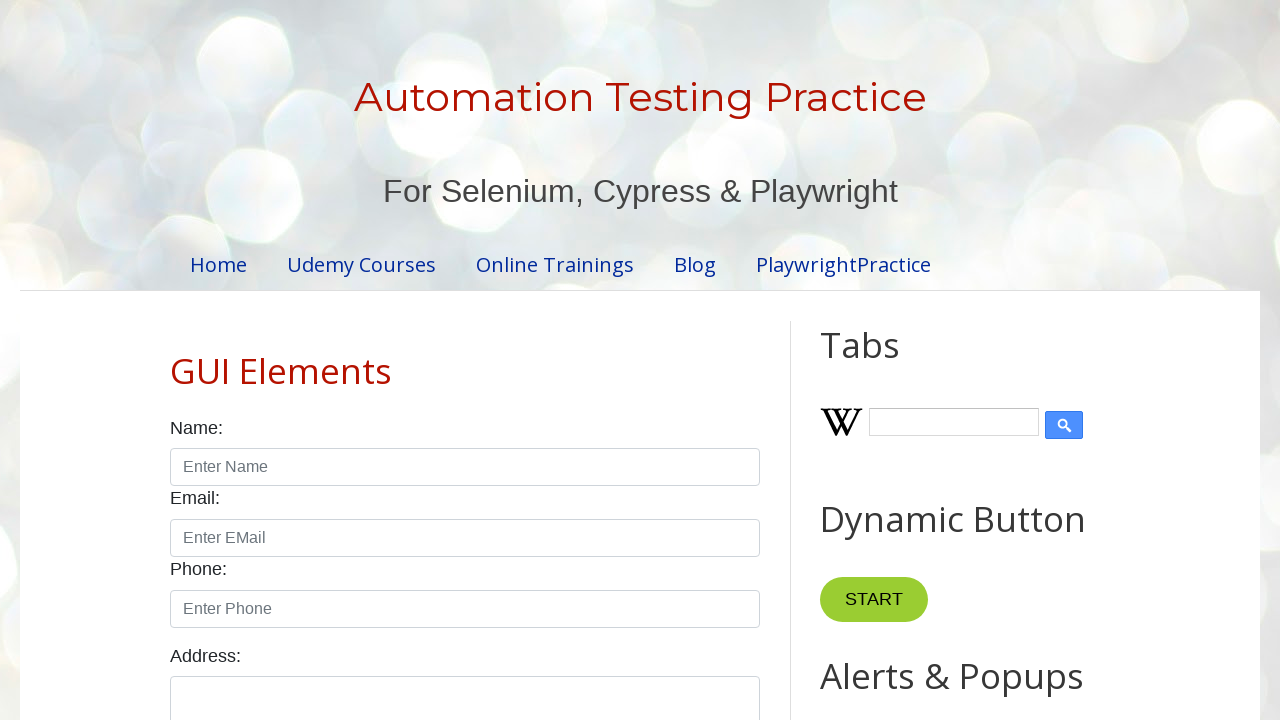

Retrieved total page count: 4 pages
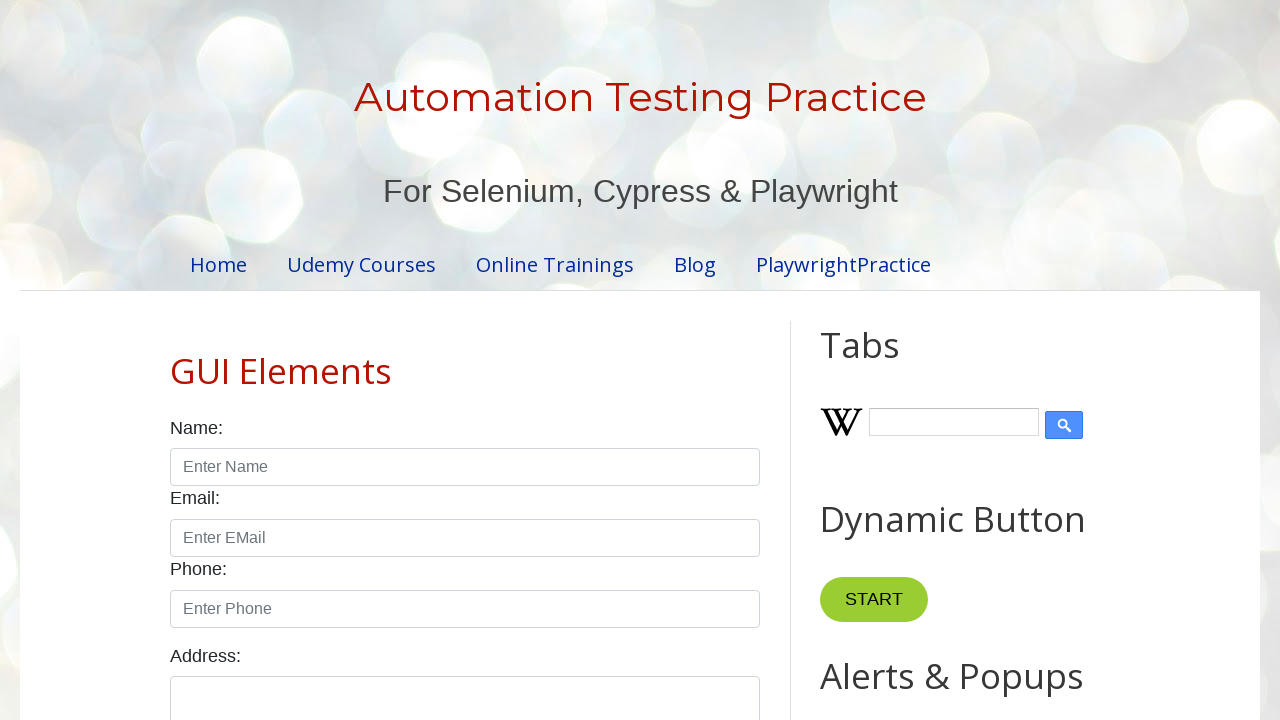

Clicked pagination button to navigate to page 2 at (456, 361) on #pagination li >> nth=1
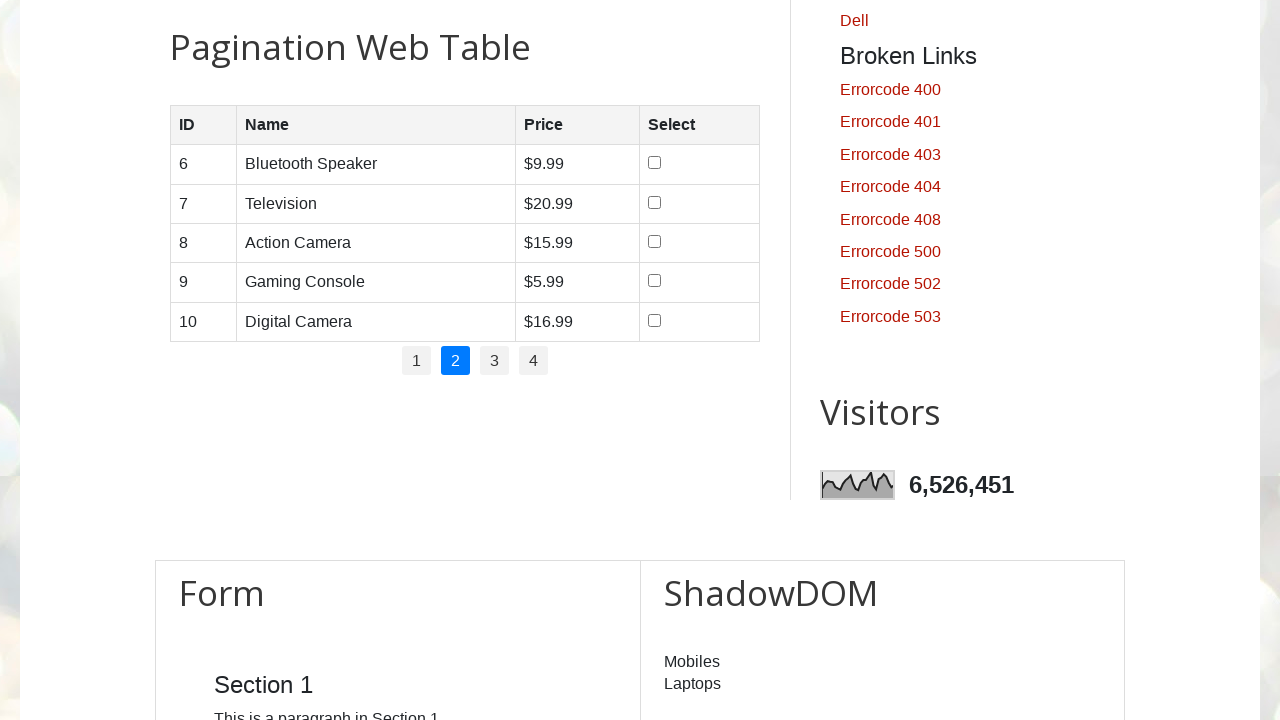

Waited for page content to update after pagination
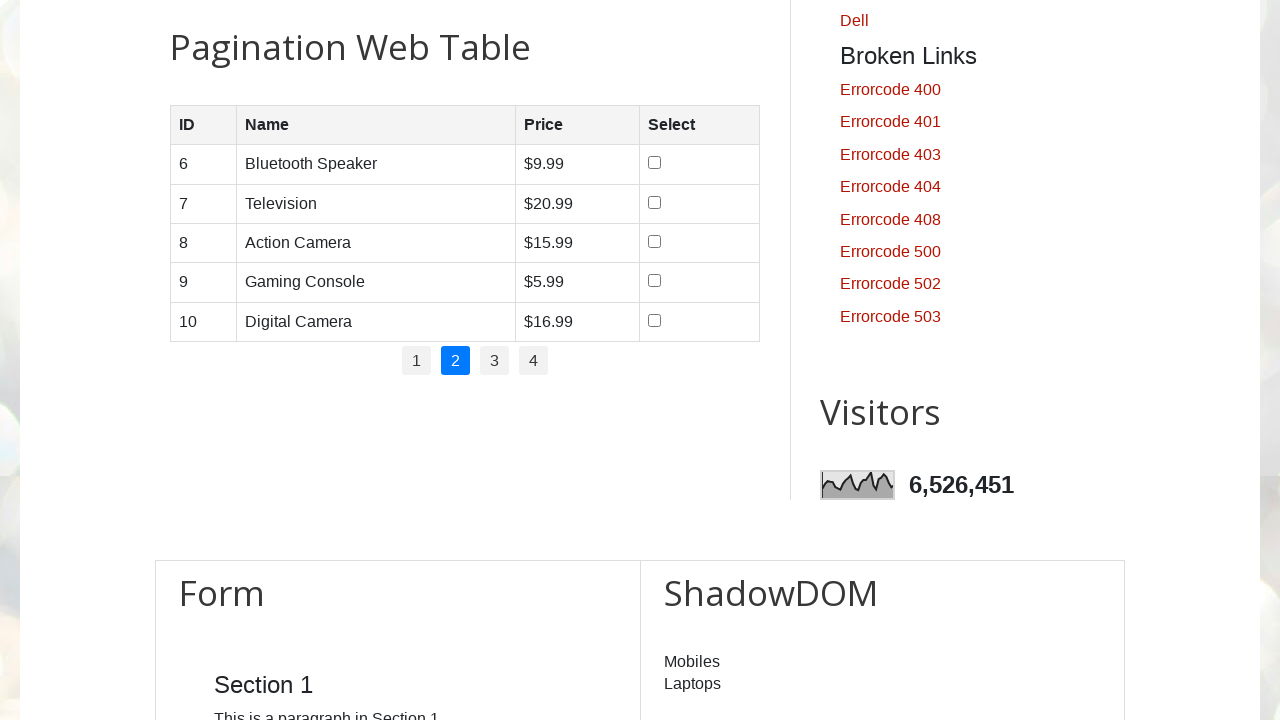

Verified table rows are present on page 2
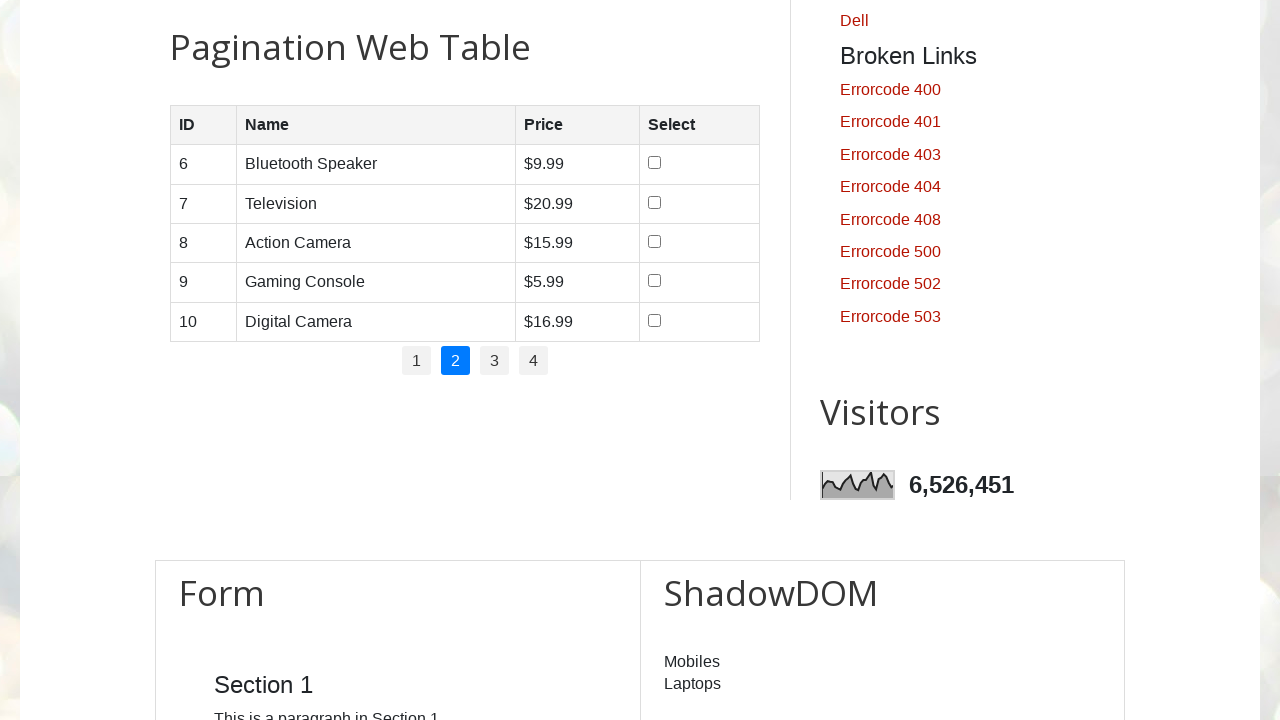

Clicked pagination button to navigate to page 3 at (494, 361) on #pagination li >> nth=2
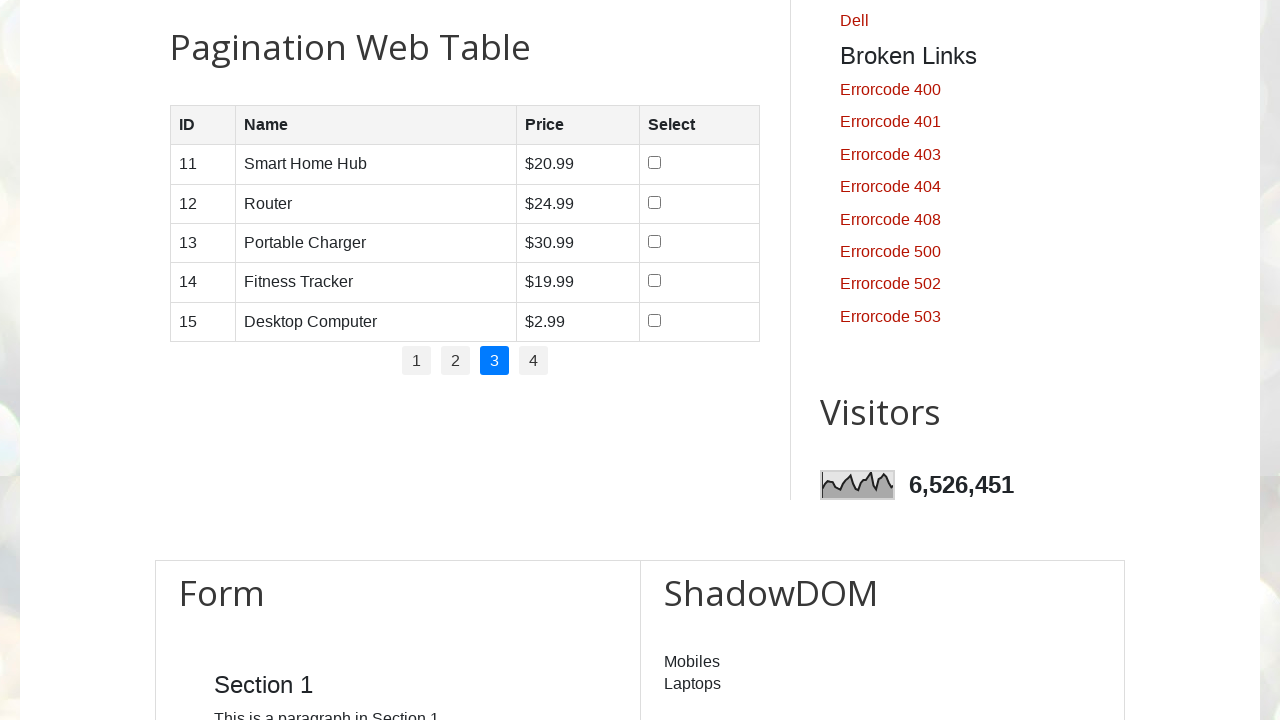

Waited for page content to update after pagination
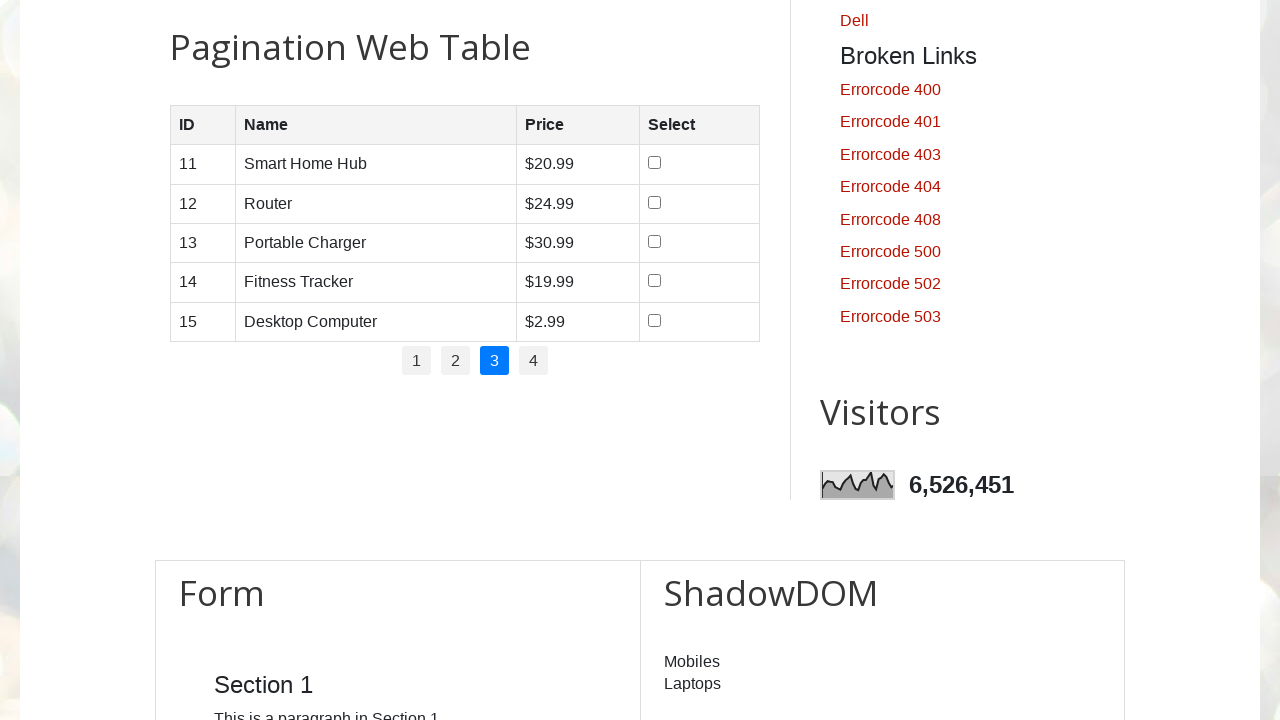

Verified table rows are present on page 3
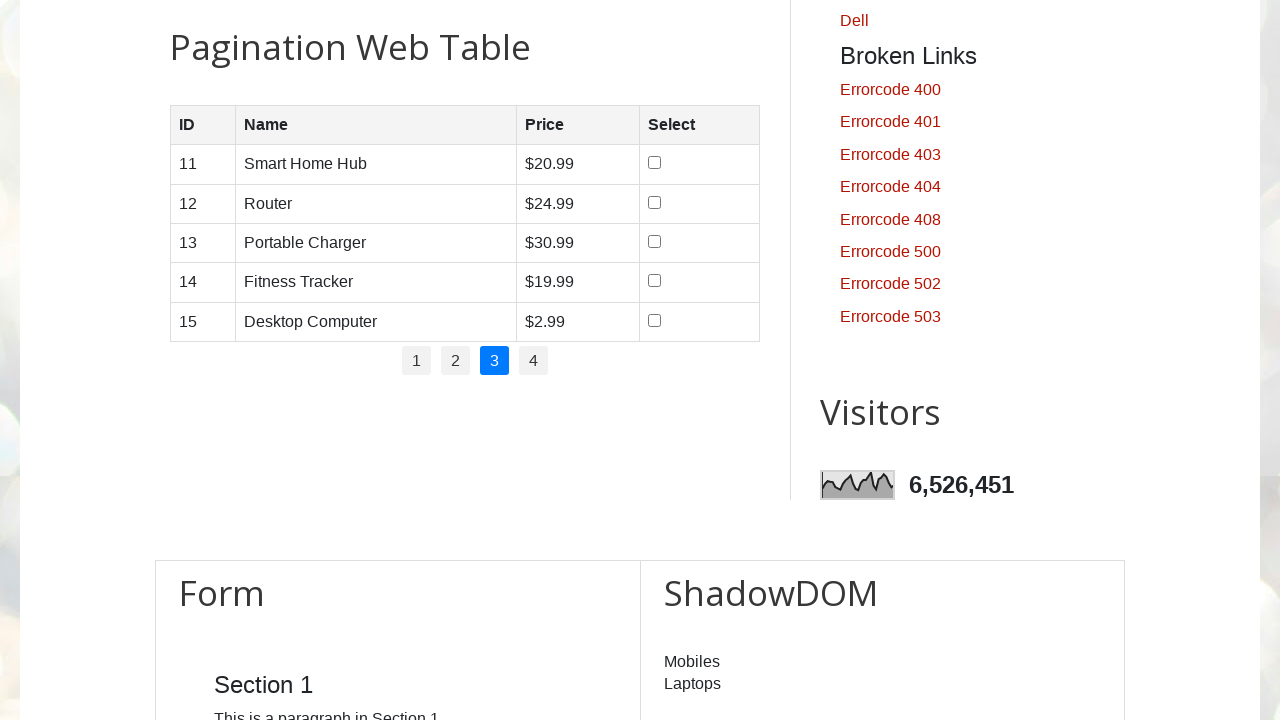

Clicked pagination button to navigate to page 4 at (534, 361) on #pagination li >> nth=3
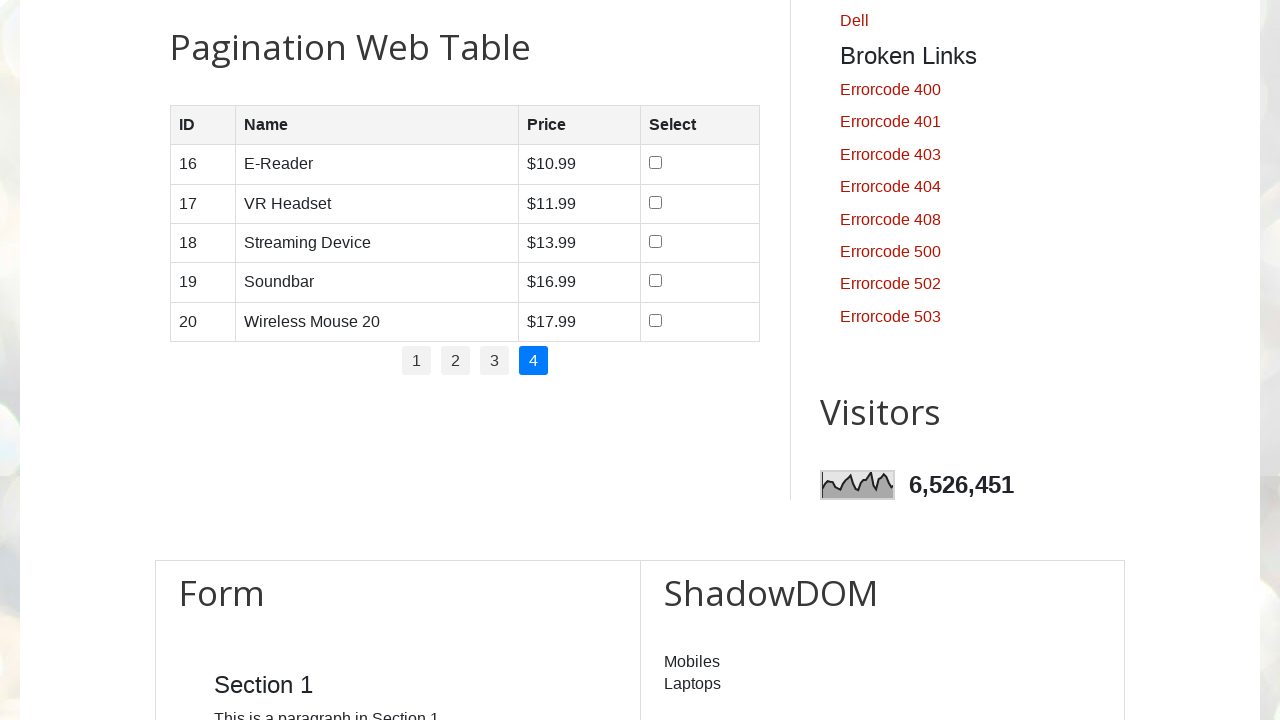

Waited for page content to update after pagination
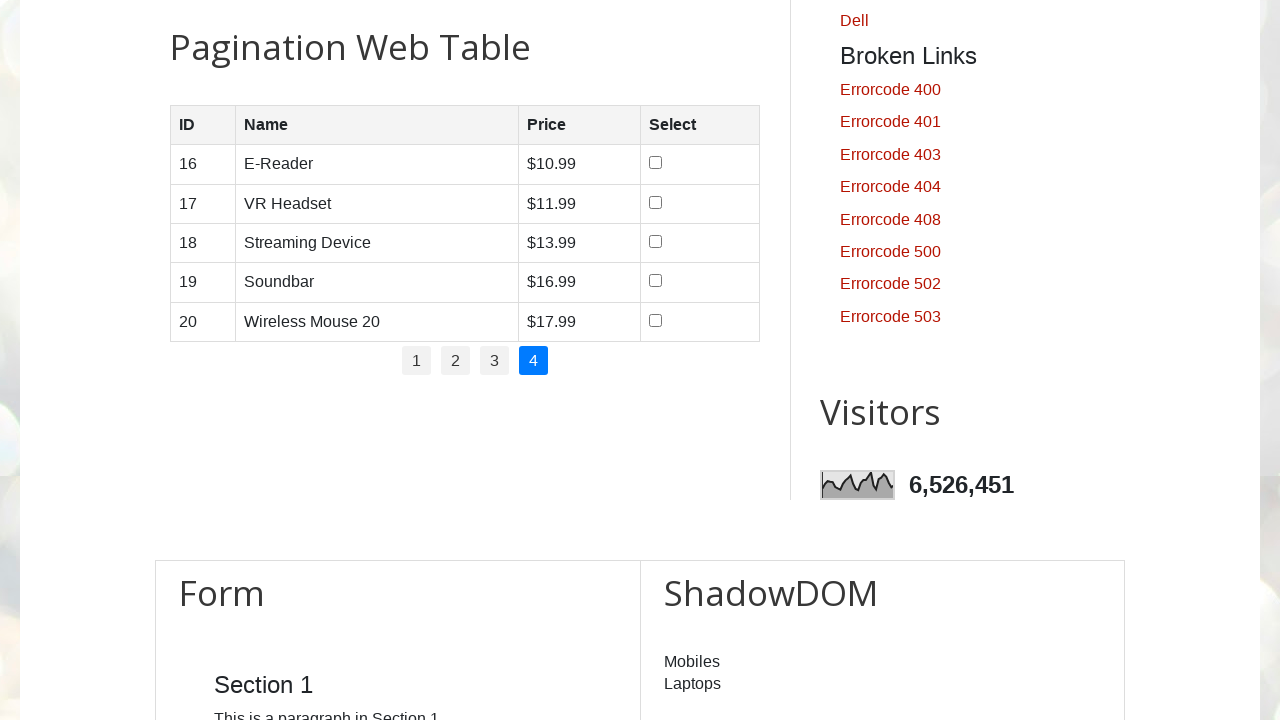

Verified table rows are present on page 4
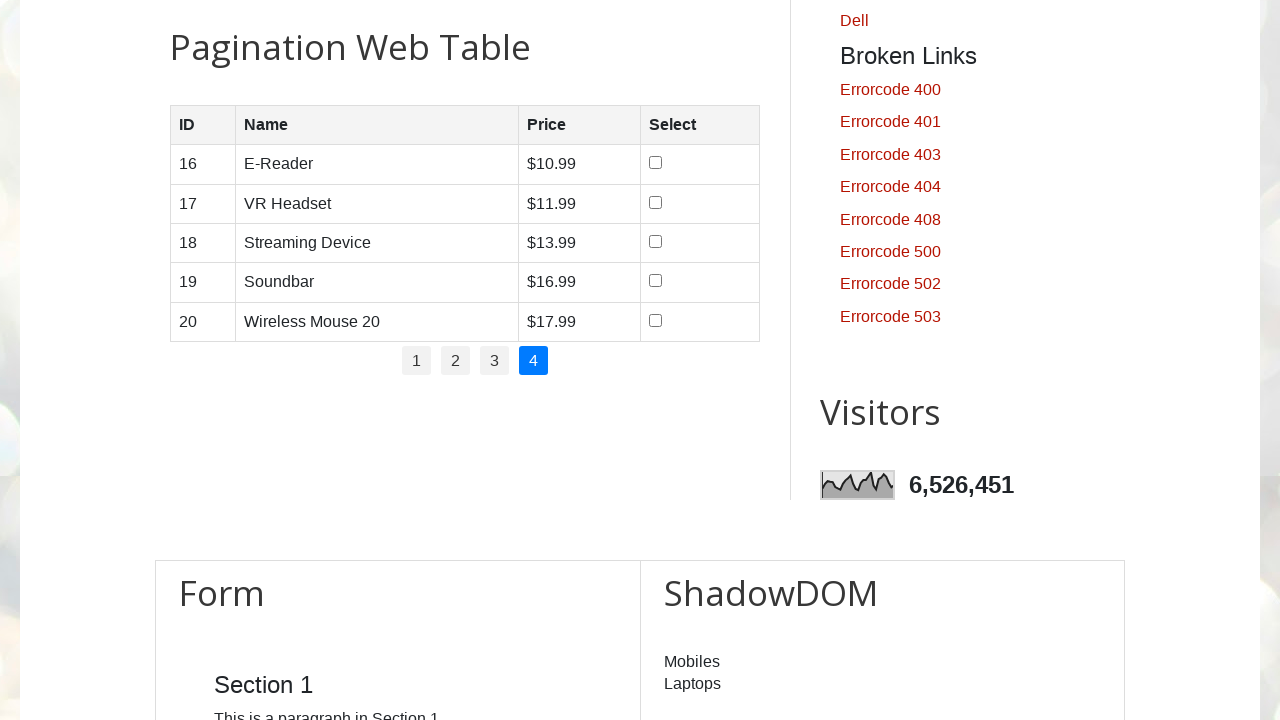

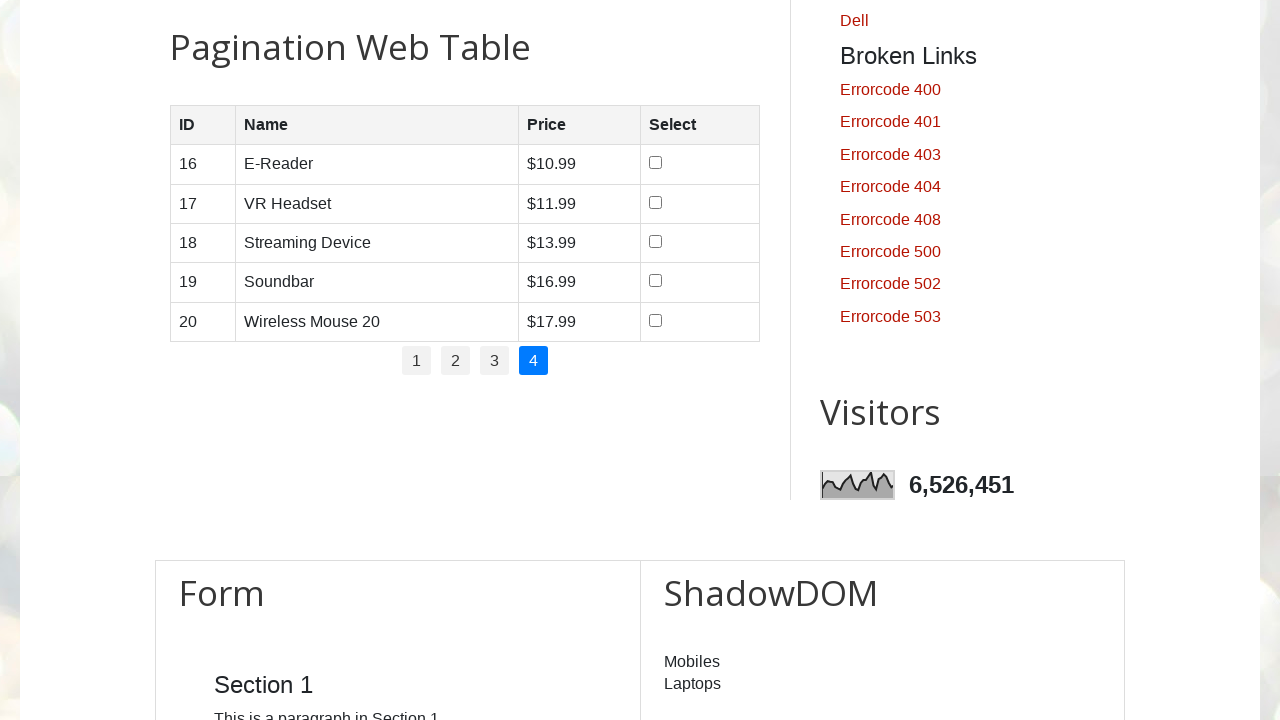